Tests JavaScript alert handling by clicking a button that triggers an alert, accepting it, then clicking again and dismissing the alert

Starting URL: https://testautomationpractice.blogspot.com/

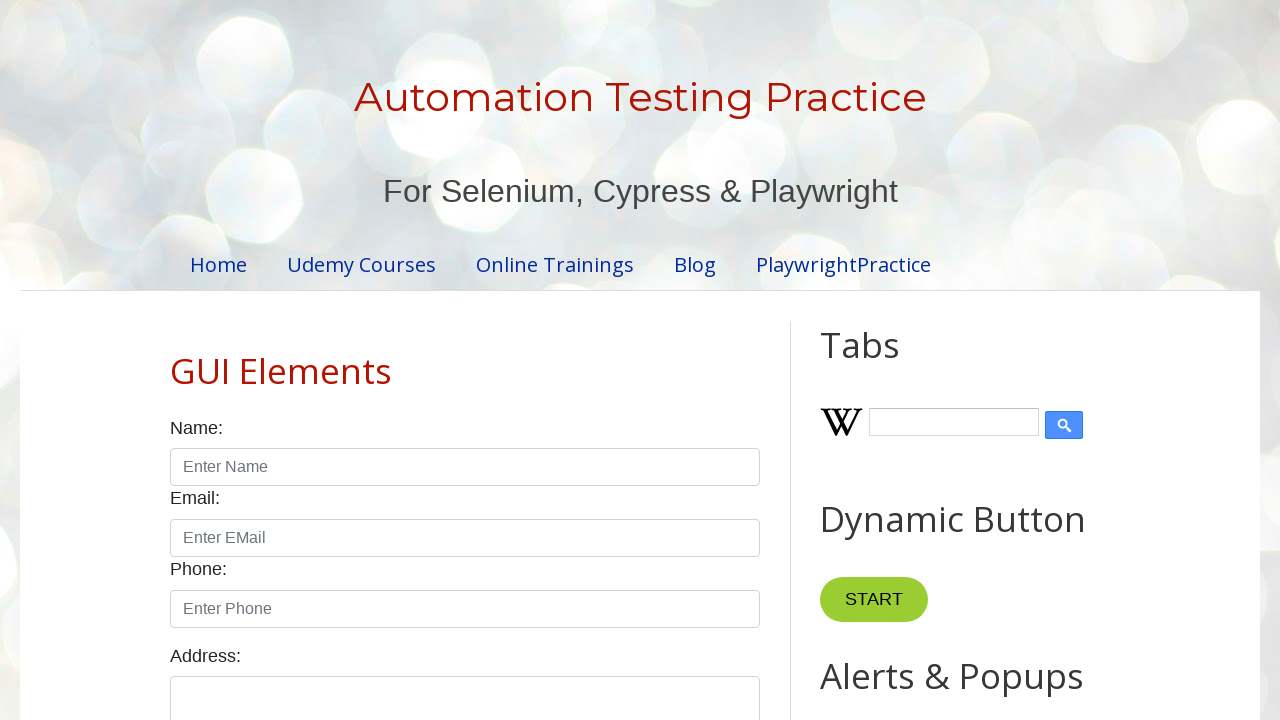

Clicked button to trigger first alert at (888, 361) on xpath=//*[@id='HTML9']/div[1]/button
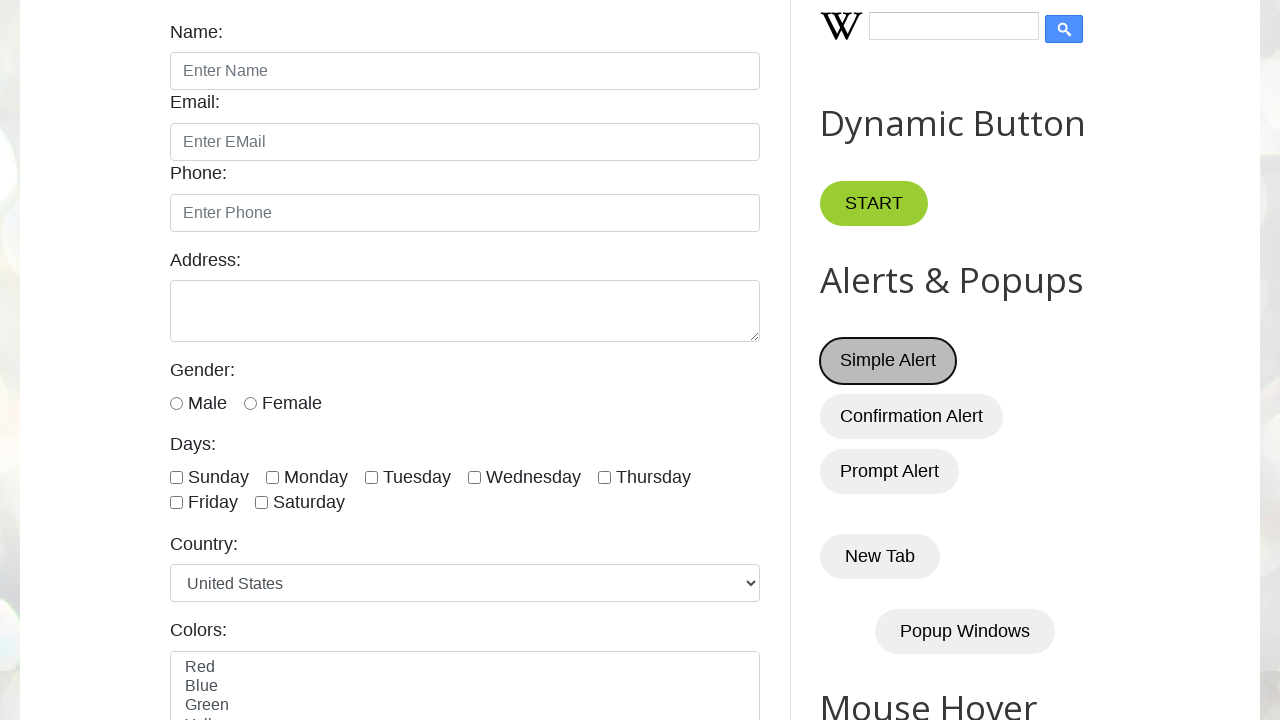

Set up dialog handler to accept alerts
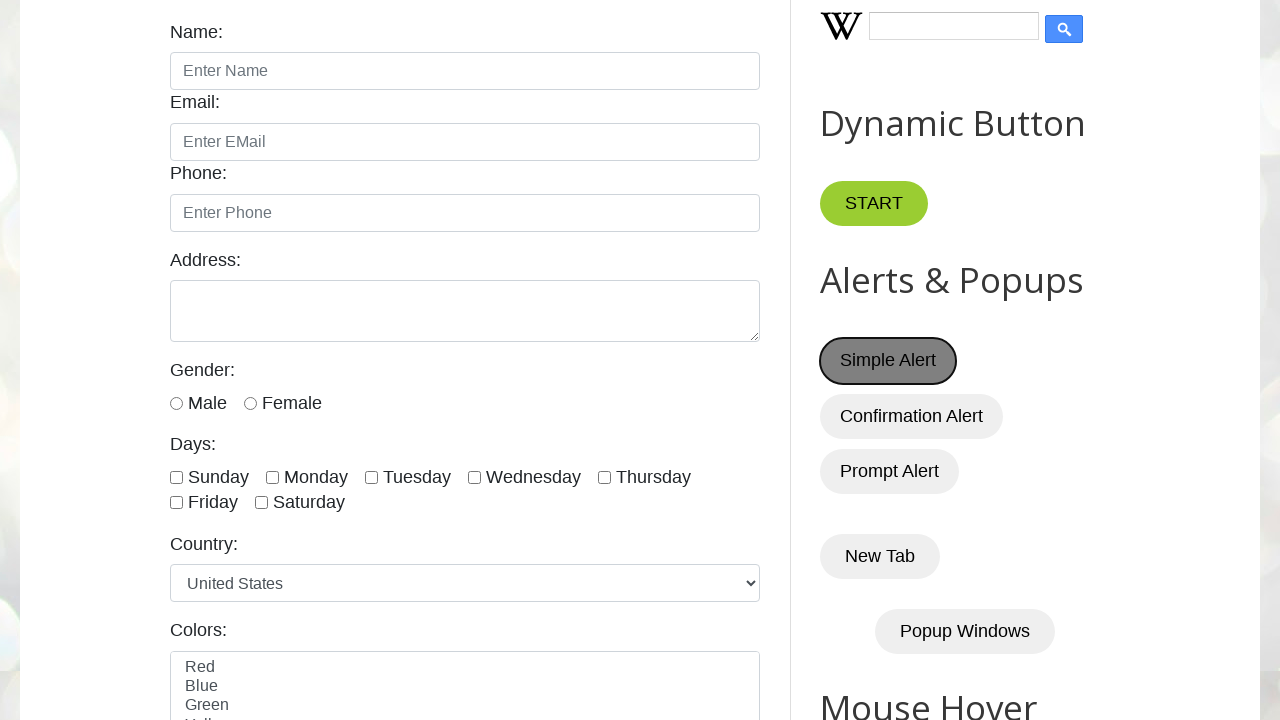

Waited 1000ms for alert to be processed
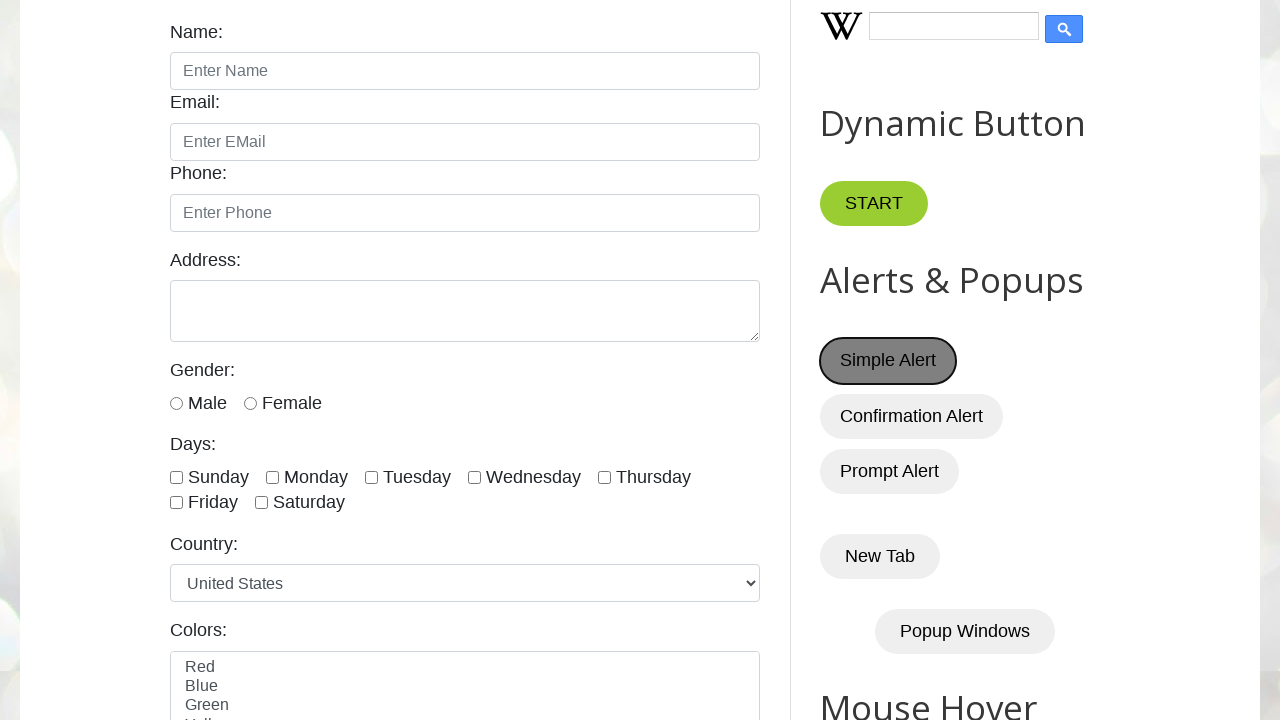

Clicked button again to trigger second alert at (888, 361) on xpath=//*[@id='HTML9']/div[1]/button
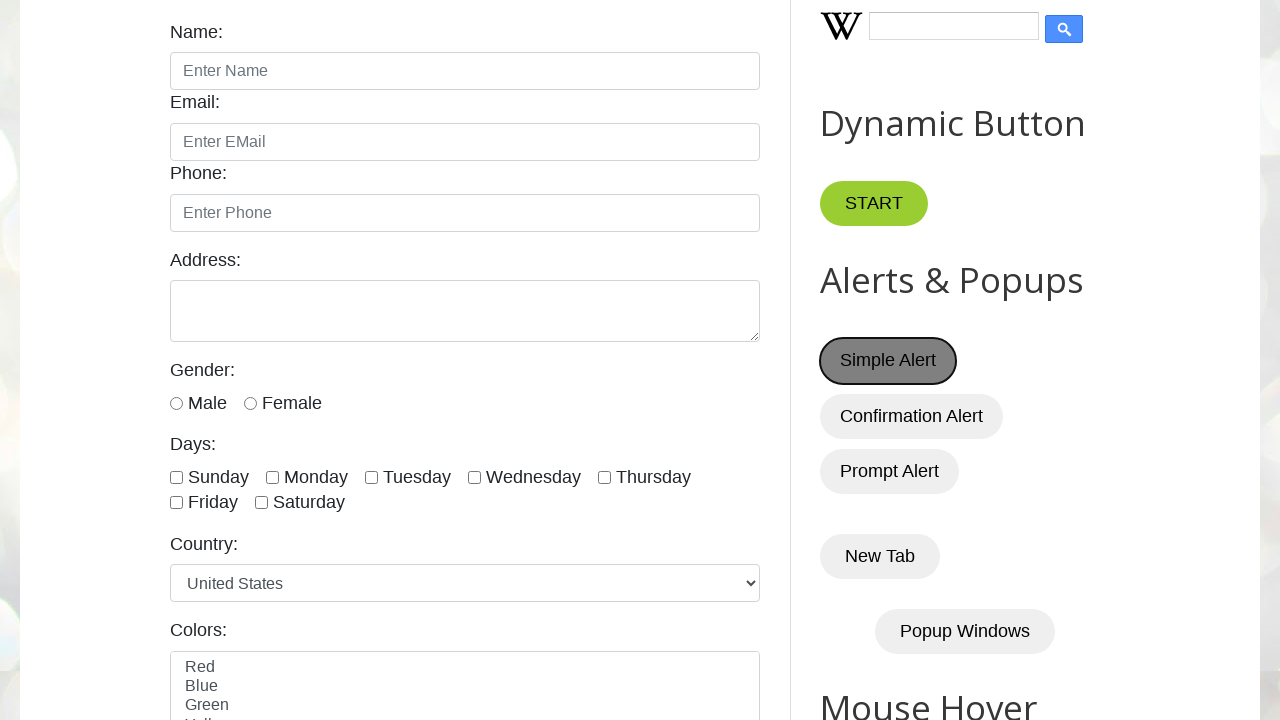

Set up dialog handler to dismiss alerts
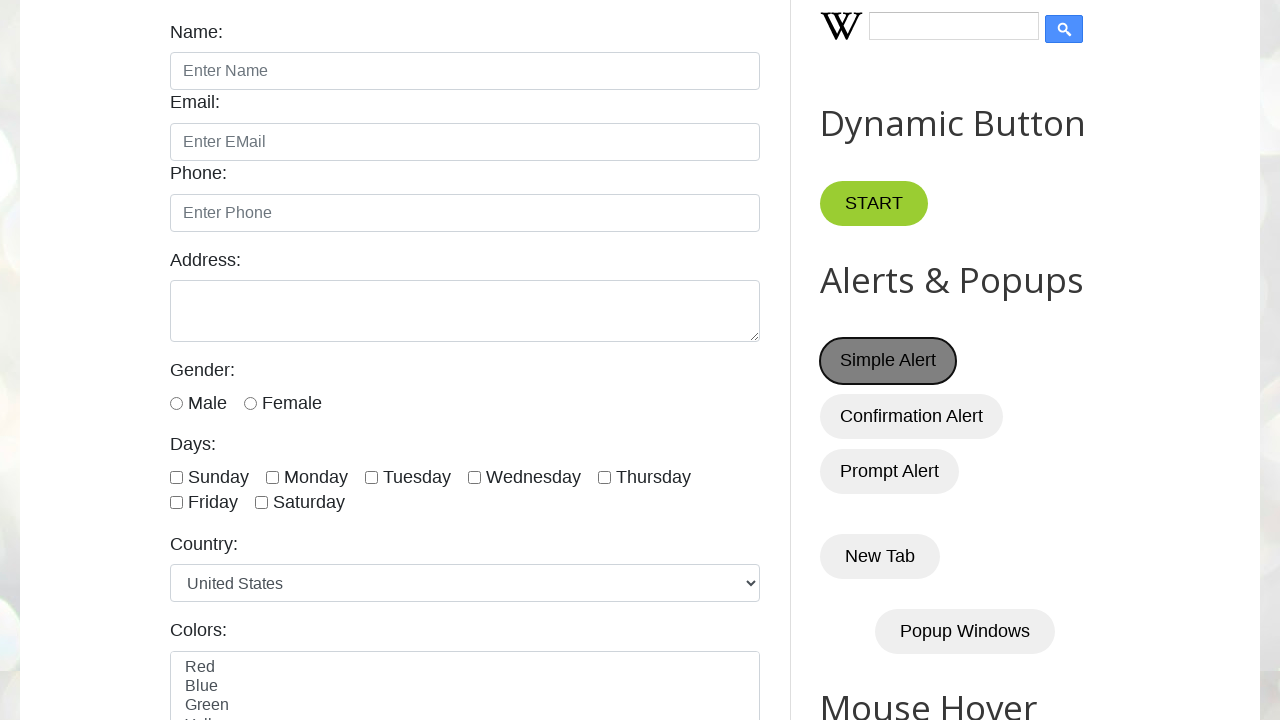

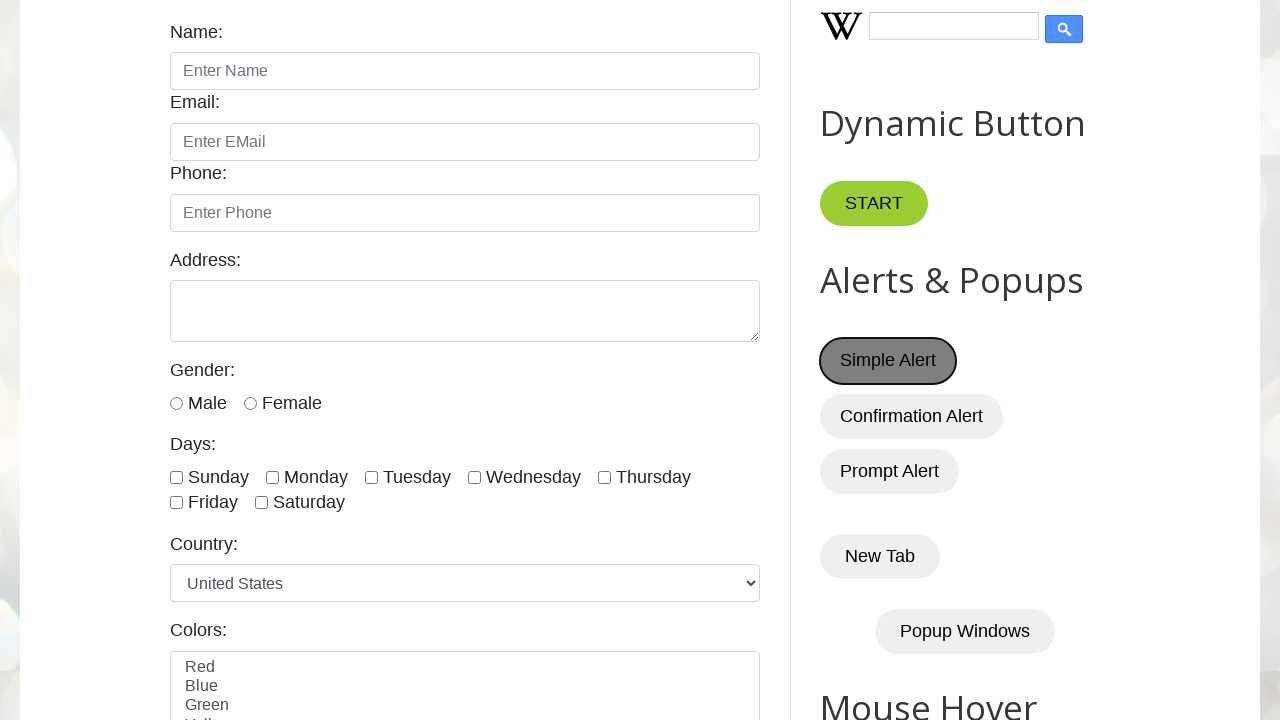